Tests jQuery UI slider functionality by dragging the slider handle to a new position

Starting URL: https://jqueryui.com/slider/

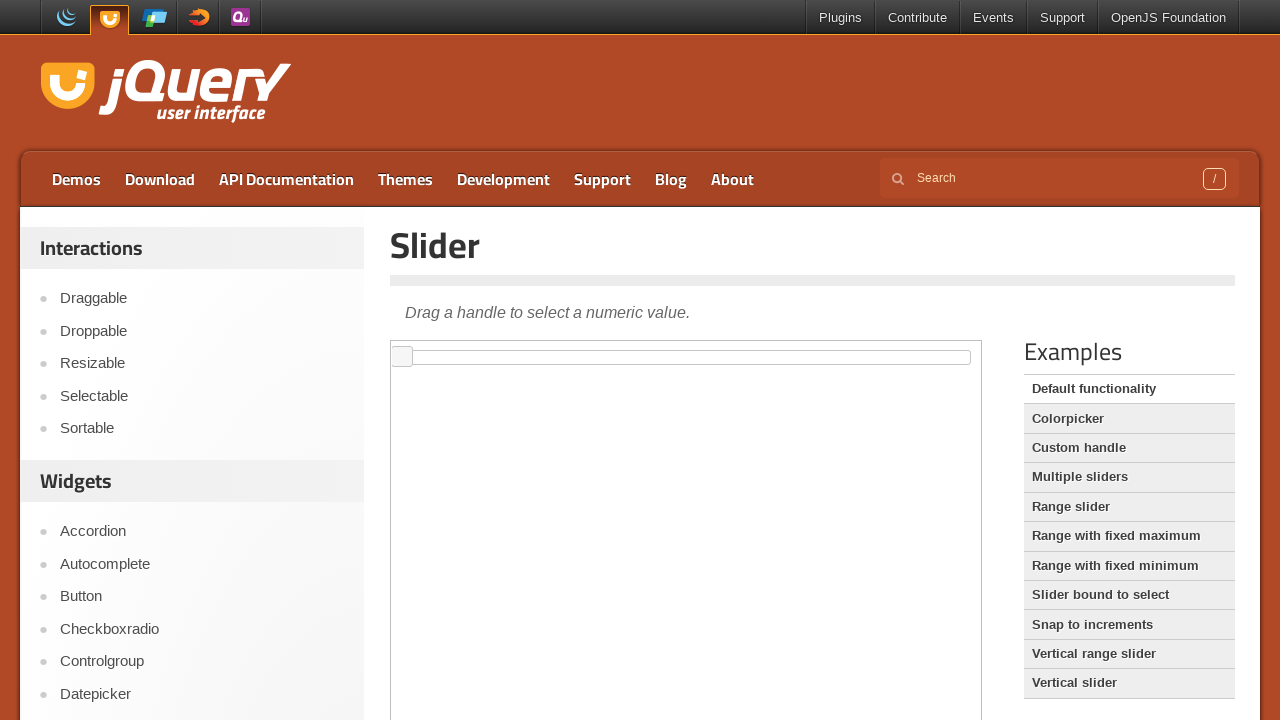

Navigated to jQuery UI slider demo page
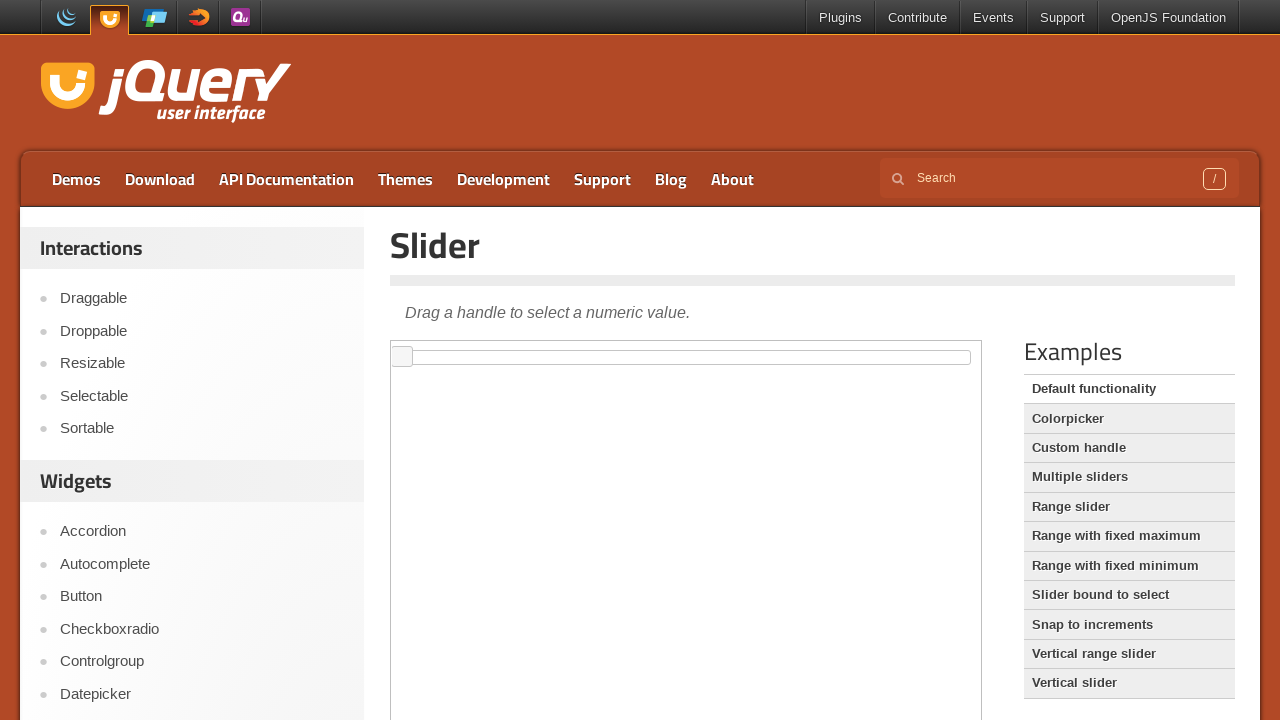

Located iframe containing the slider
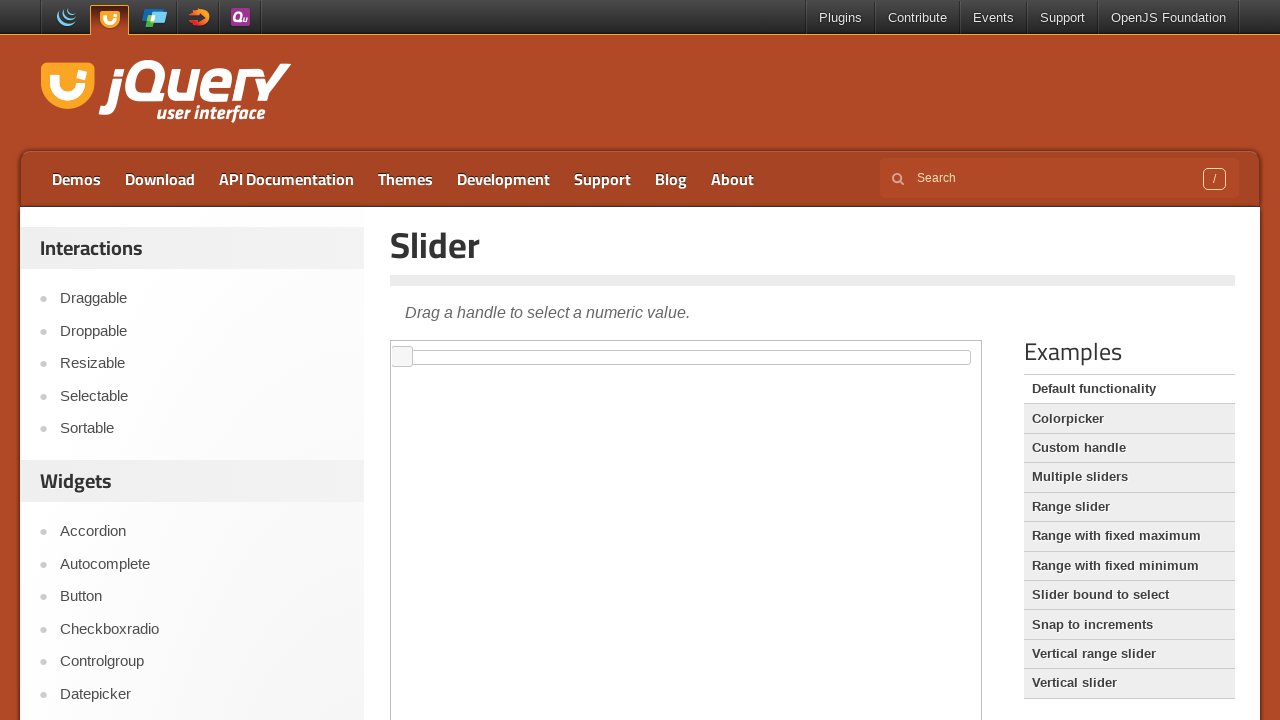

Located slider handle element
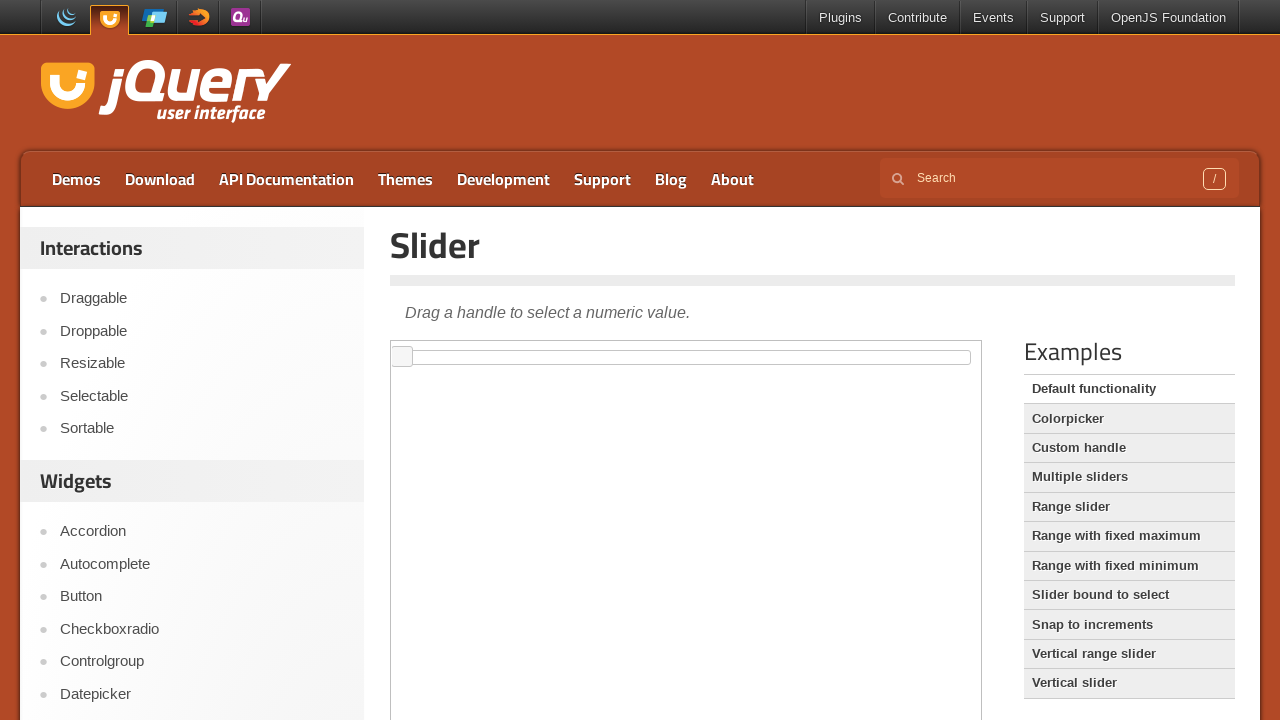

Dragged slider handle 20 pixels to the right at (413, 347)
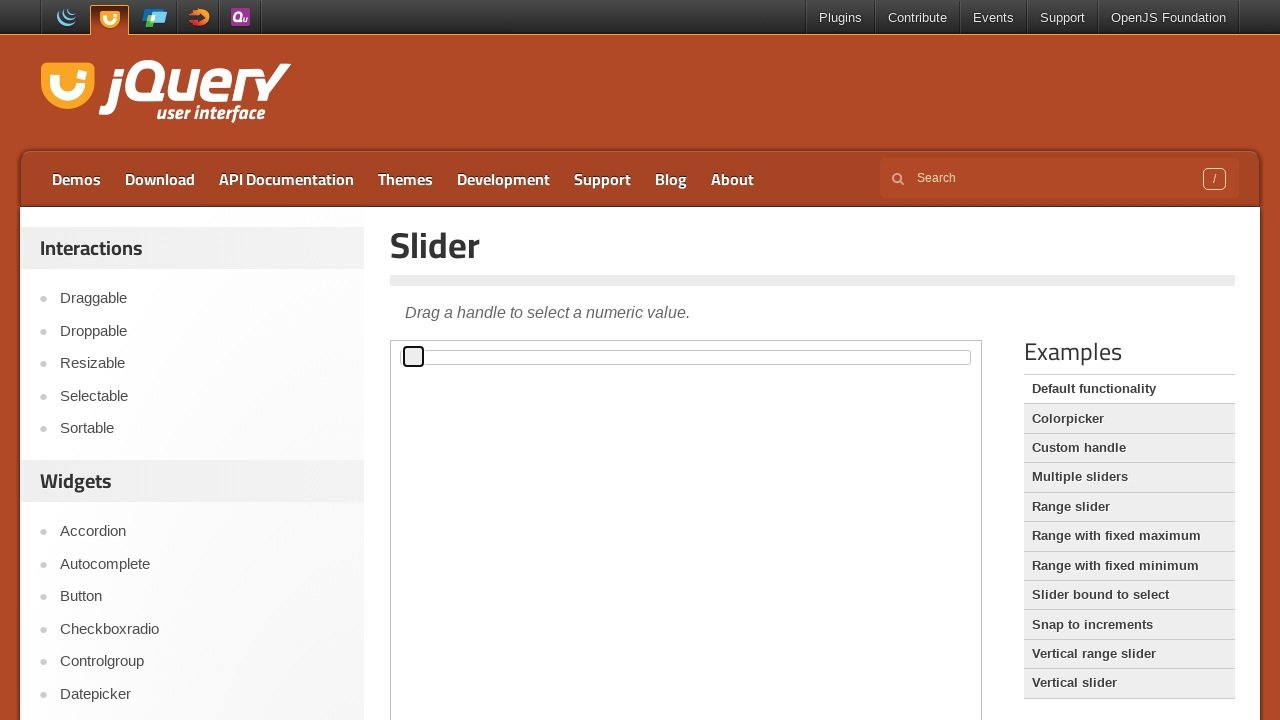

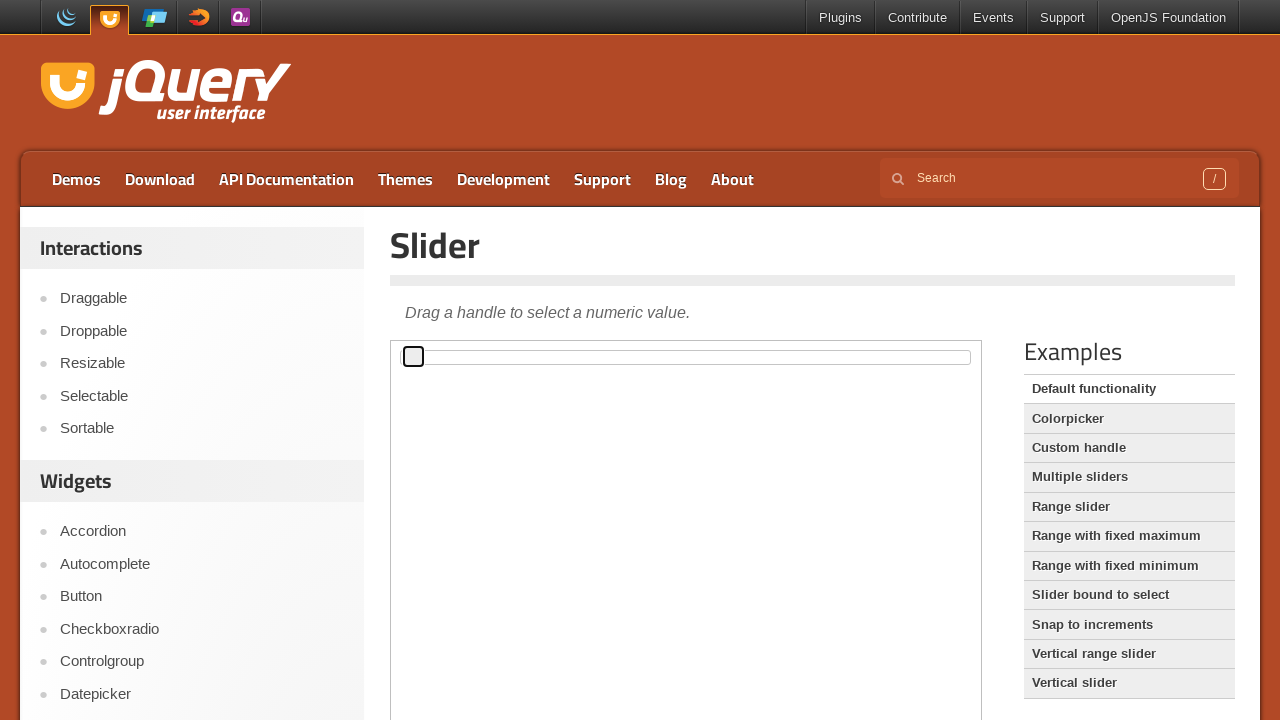